Fills the address textarea in a practice form with a test address

Starting URL: https://testautomationpractice.blogspot.com/

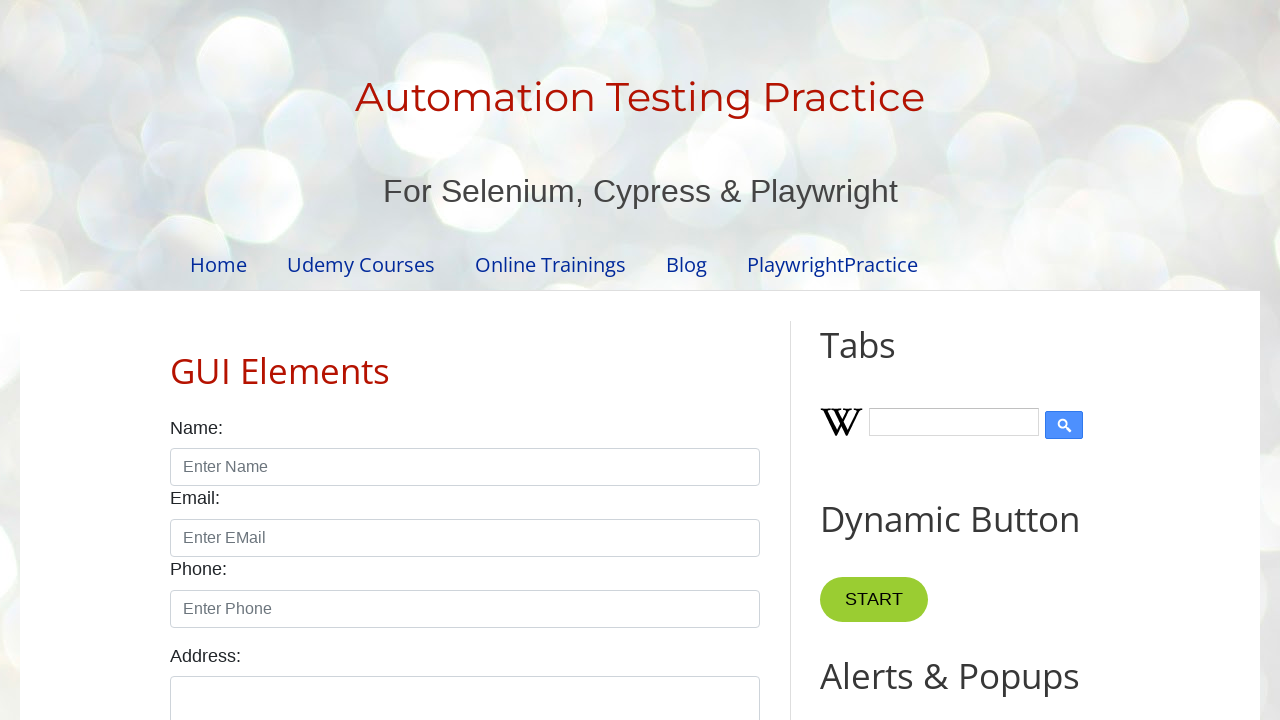

Filled address textarea with 'Salem' on textarea[id^='textarea']
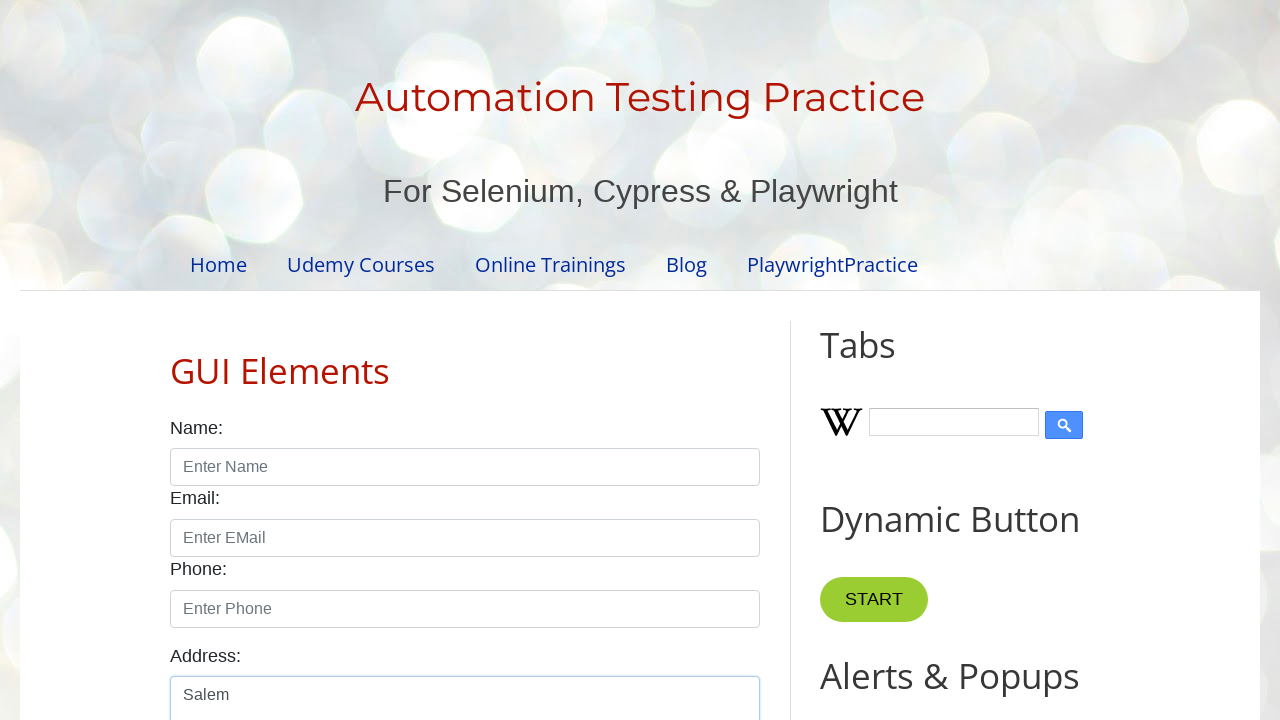

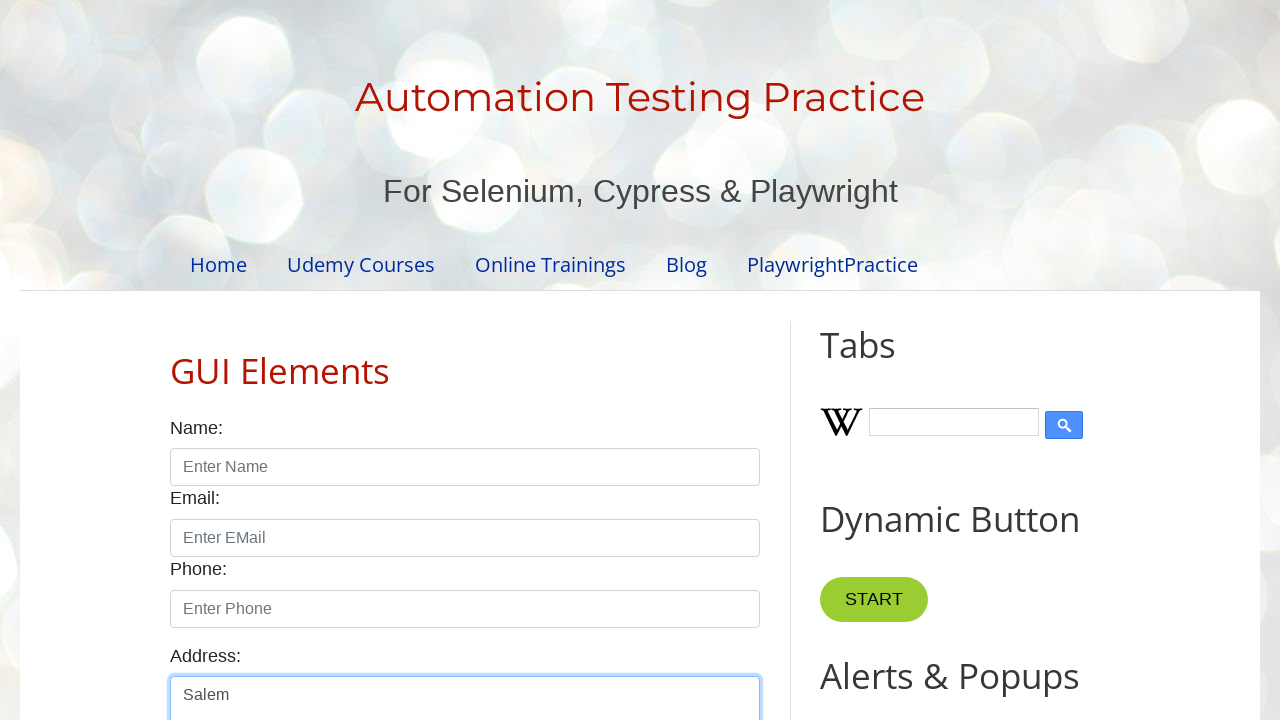